Navigates to a demo site and clicks a button that opens a new window, demonstrating window handling

Starting URL: https://demo.automationtesting.in/Windows.html

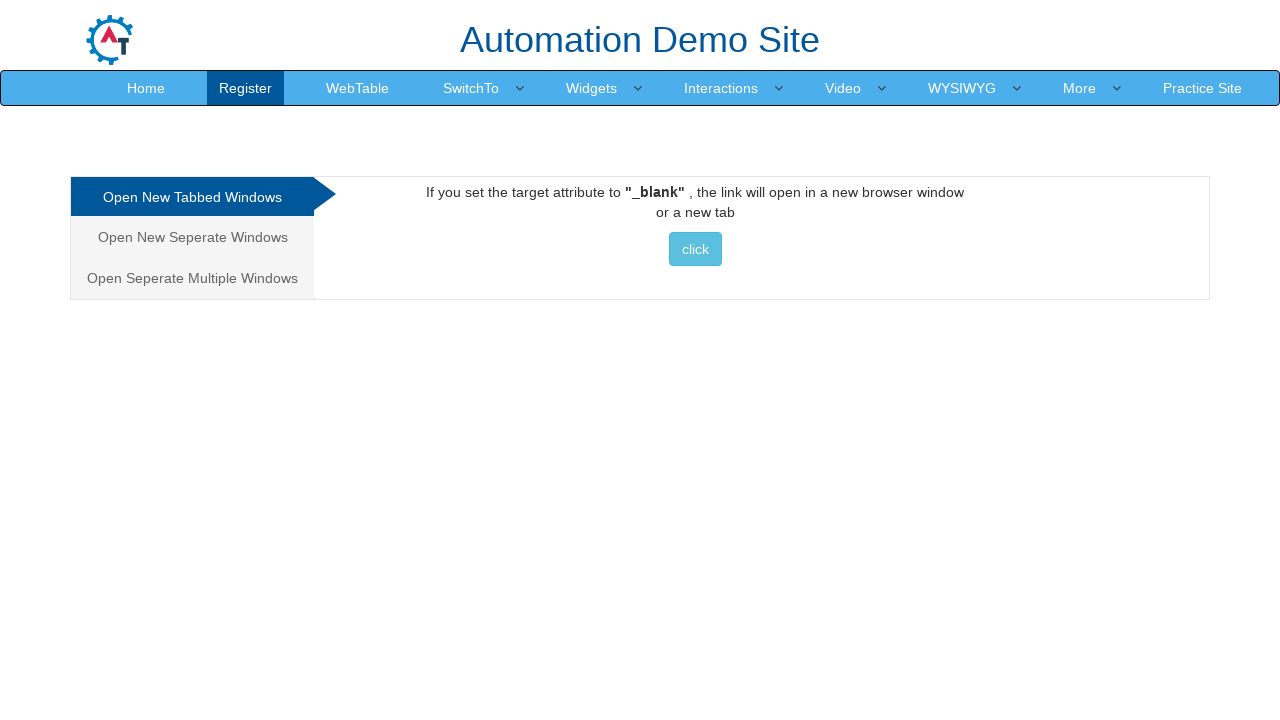

Navigated to Windows demo page
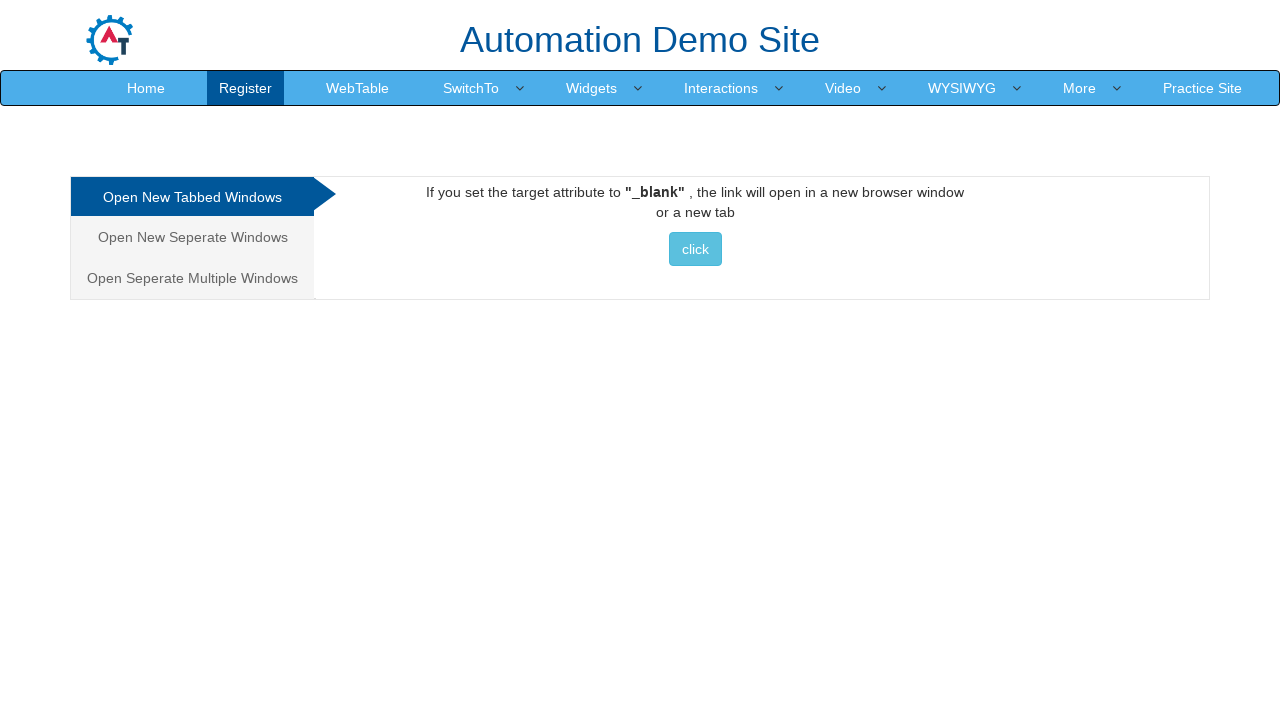

Clicked button to open new window at (695, 249) on xpath=html/body/div[1]/div/div/div/div[2]/div[1]/a/button
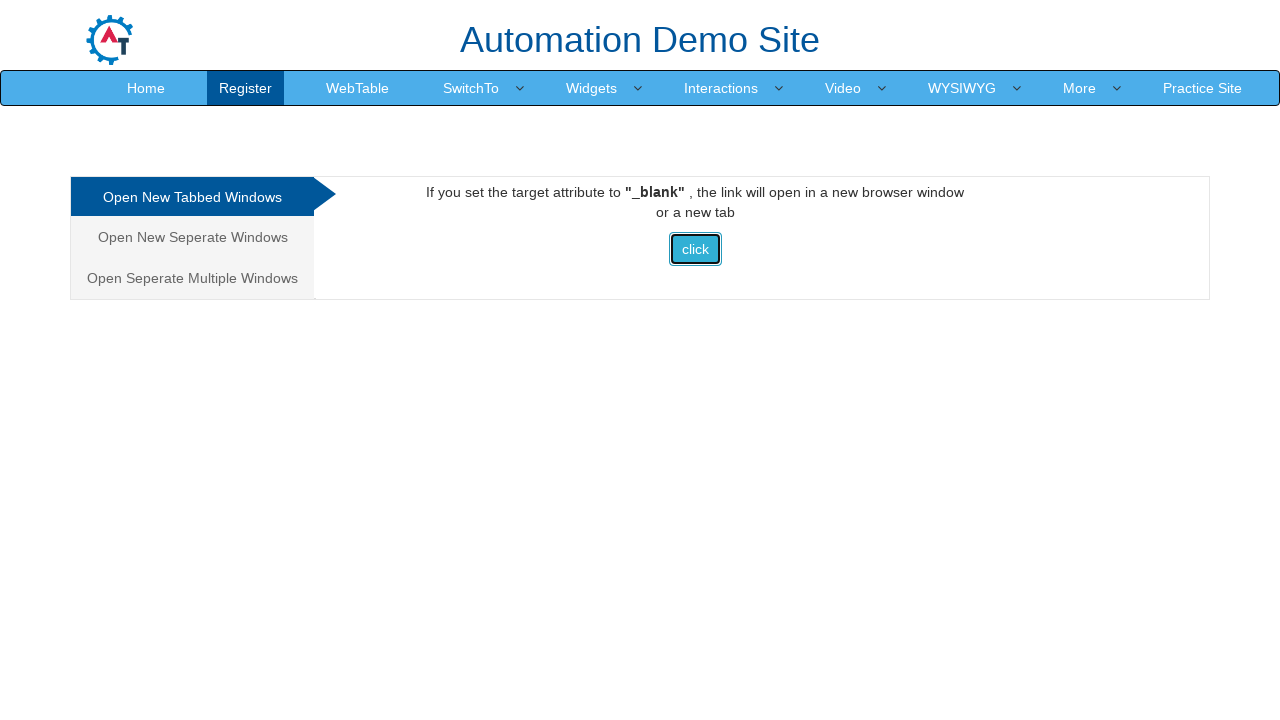

Waited for new window to open
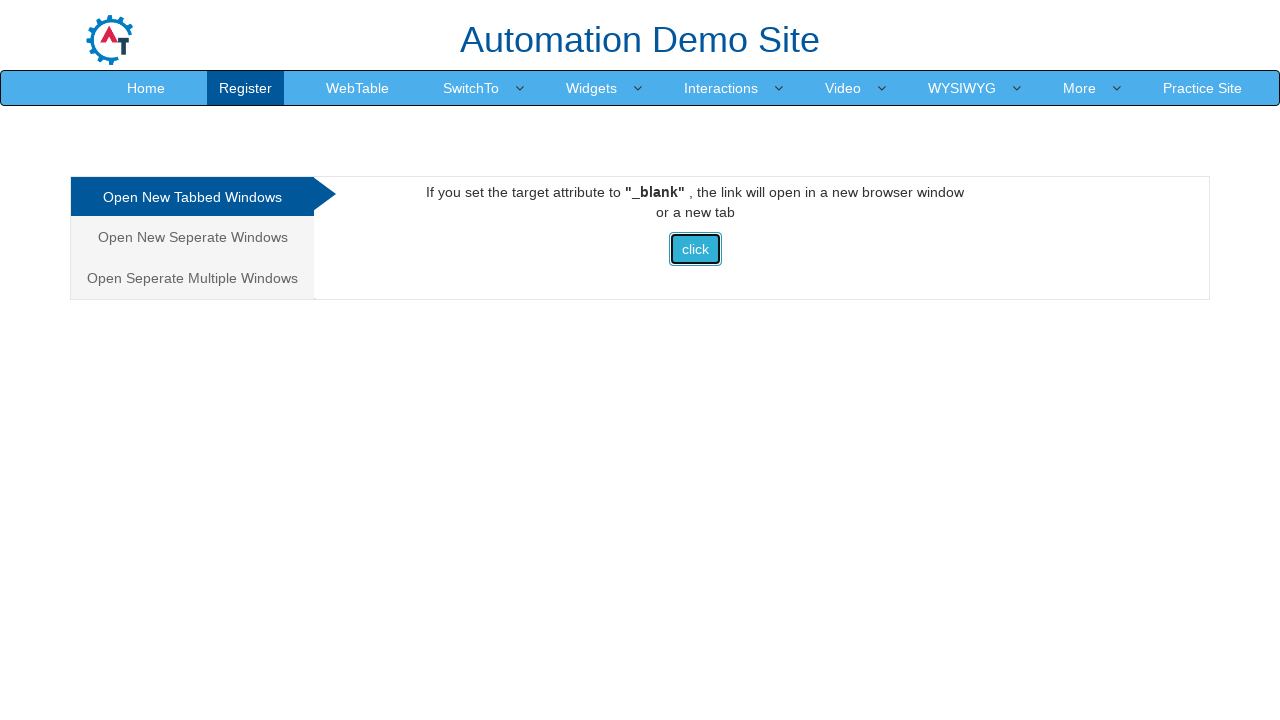

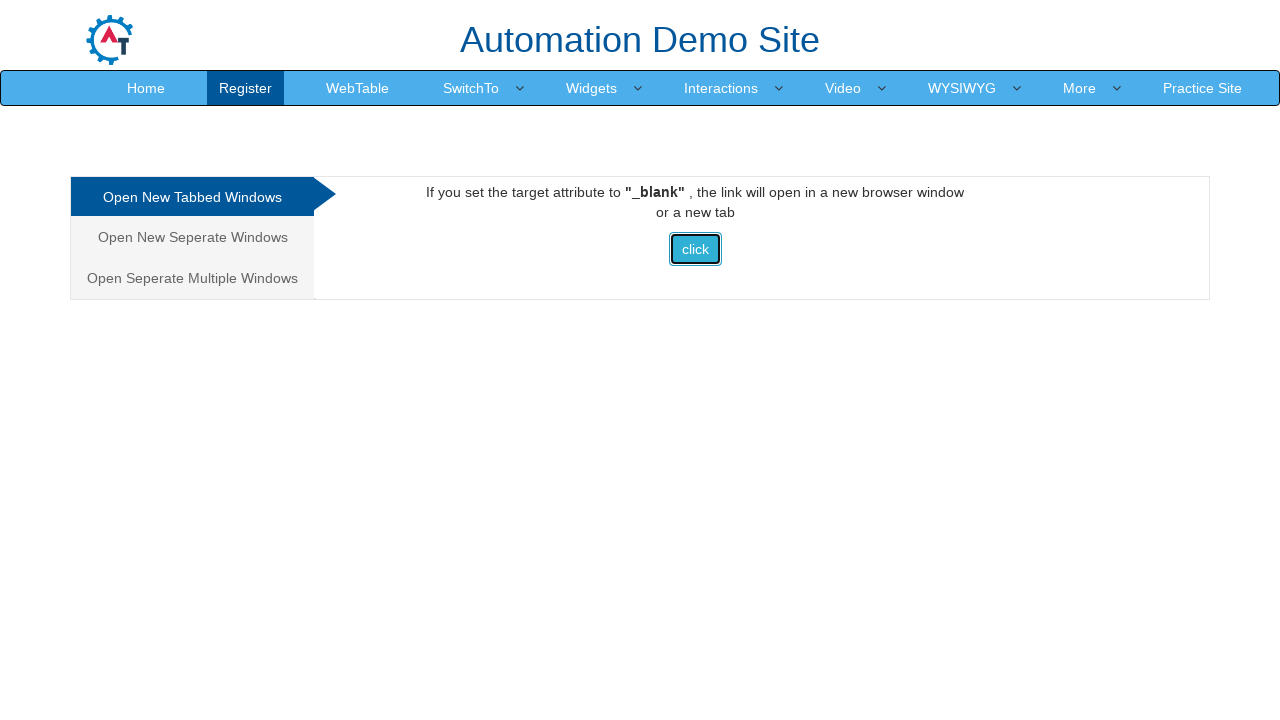